Tests different button interactions on a demo page, including double click, right click, and regular click buttons

Starting URL: https://demoqa.com/buttons

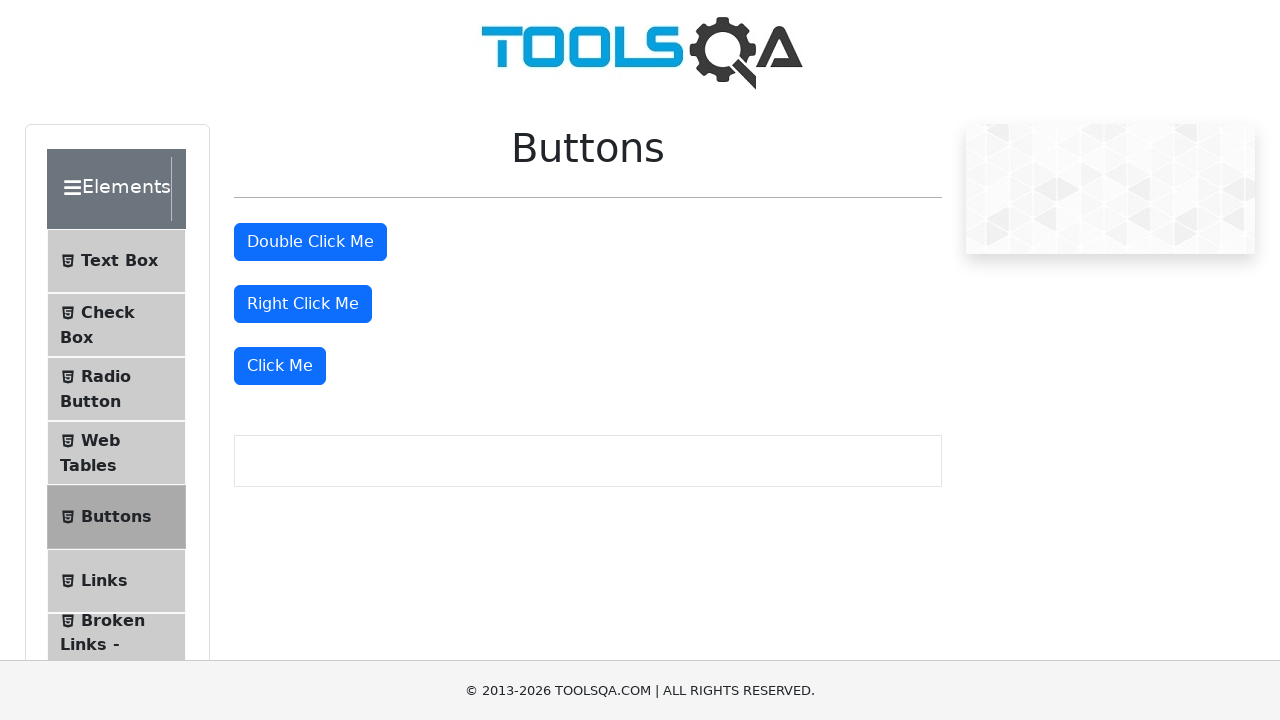

Clicked the double click button at (310, 242) on #doubleClickBtn
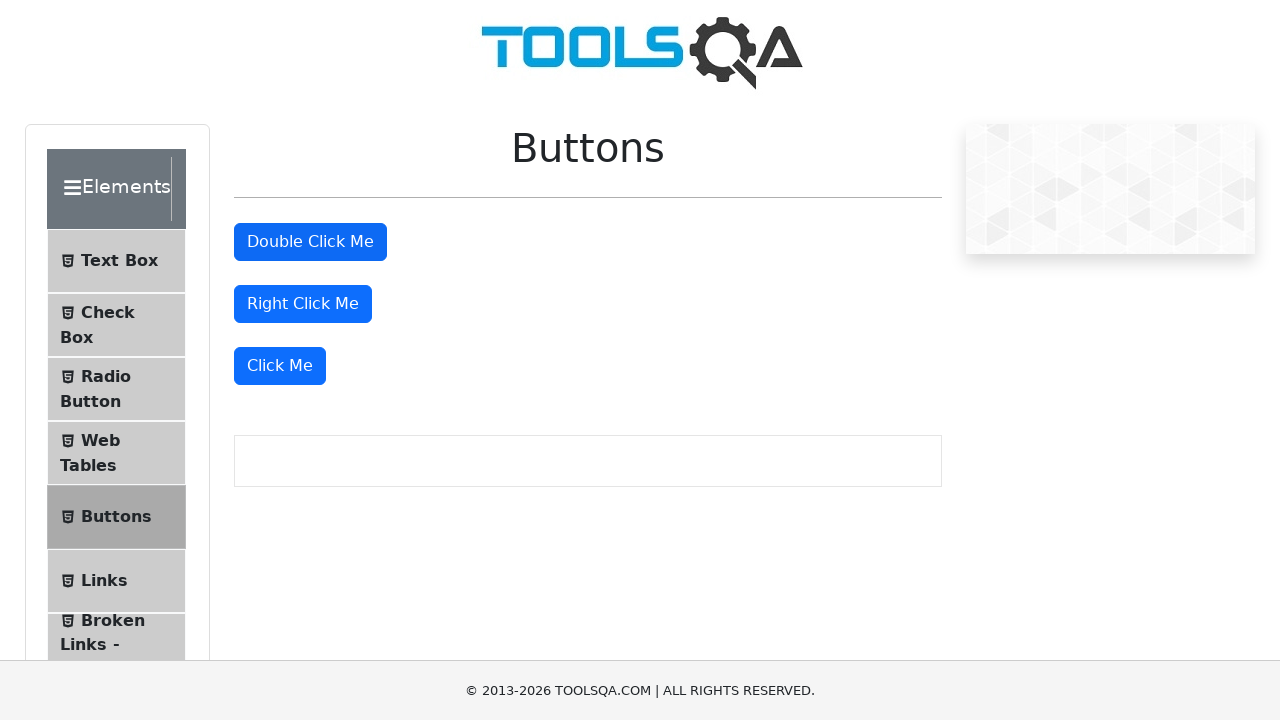

Clicked the right click button at (303, 304) on #rightClickBtn
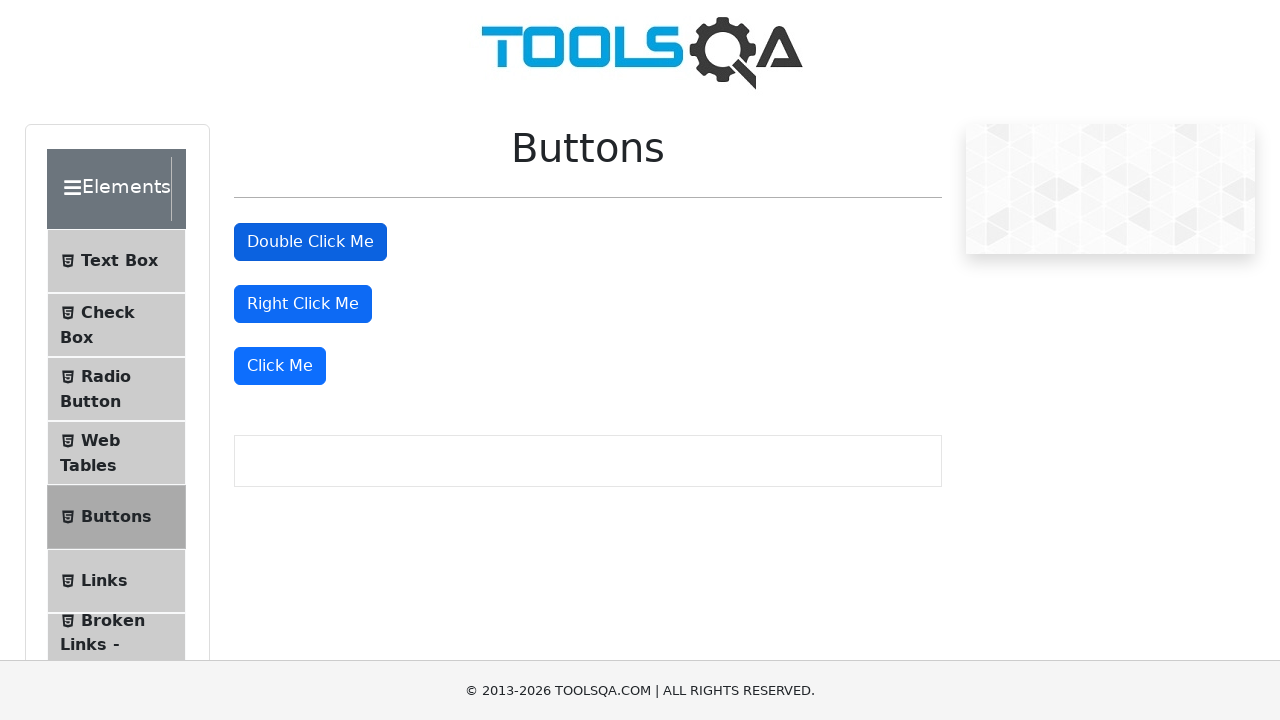

Clicked the regular click button at (280, 366) on xpath=(//button[@class='btn btn-primary'])[3]
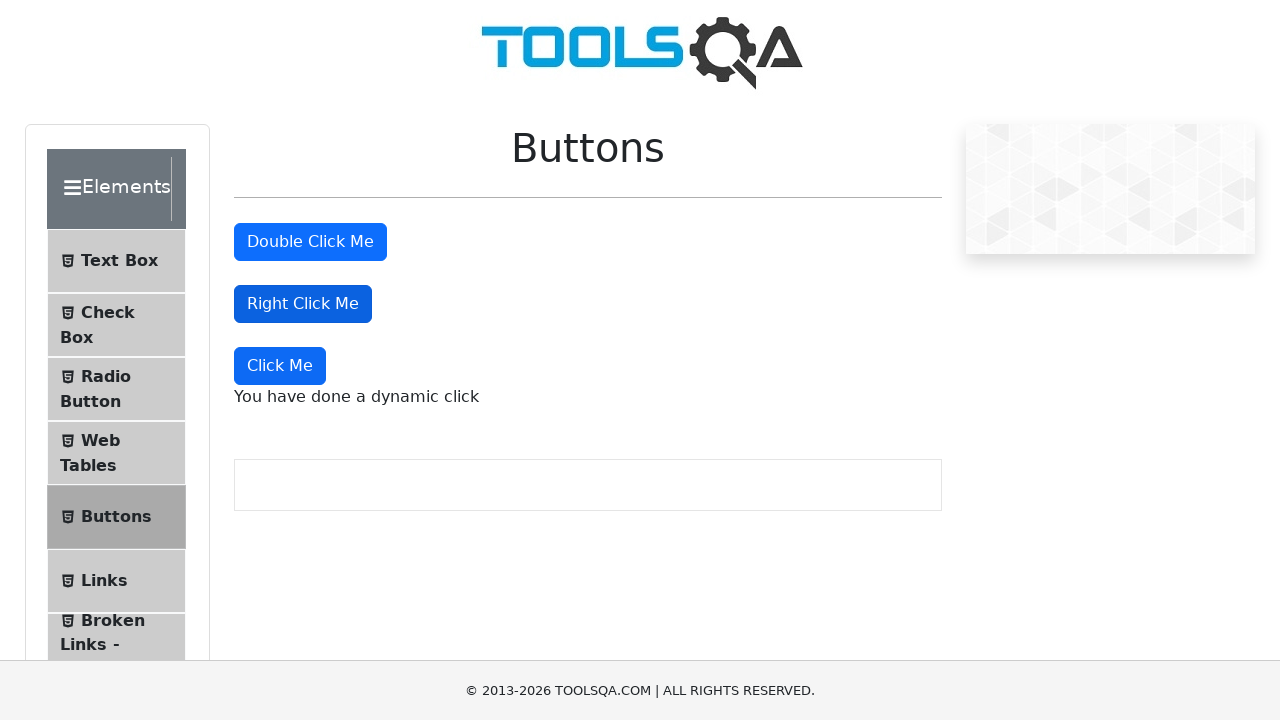

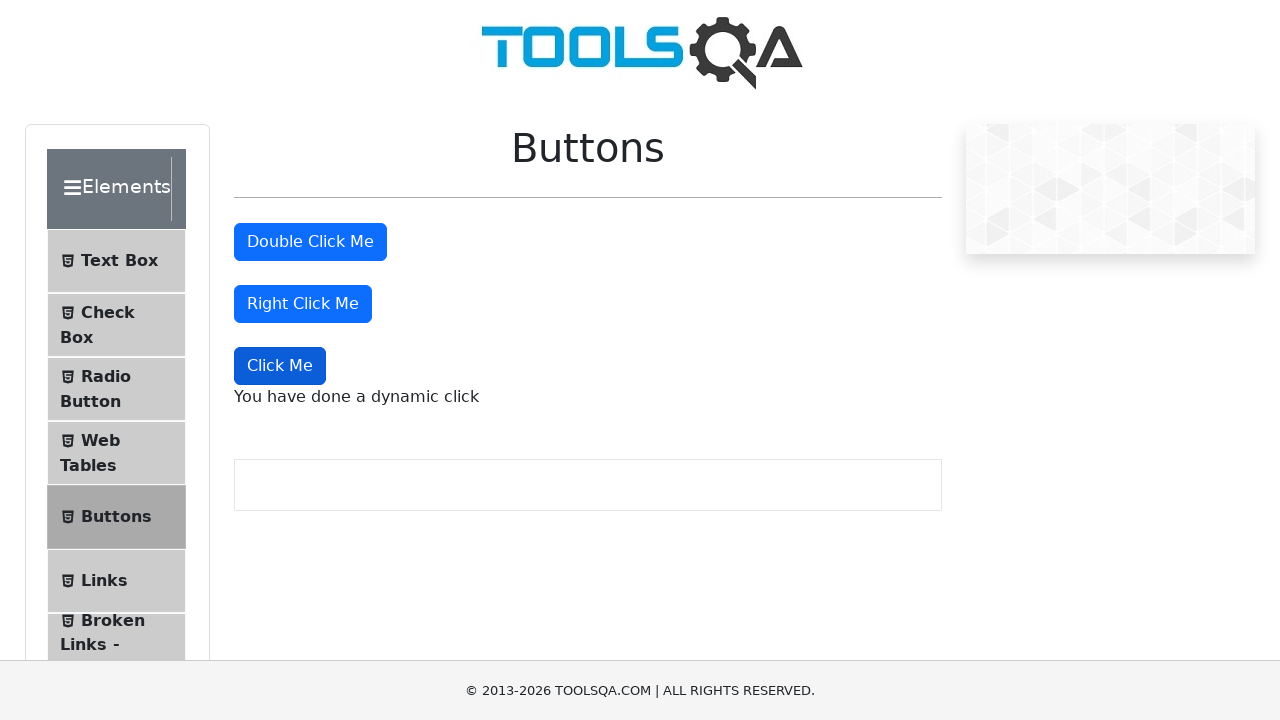